Tests YouTube search functionality by entering a search query for "playwright best practices" and pressing Enter

Starting URL: https://www.youtube.com/

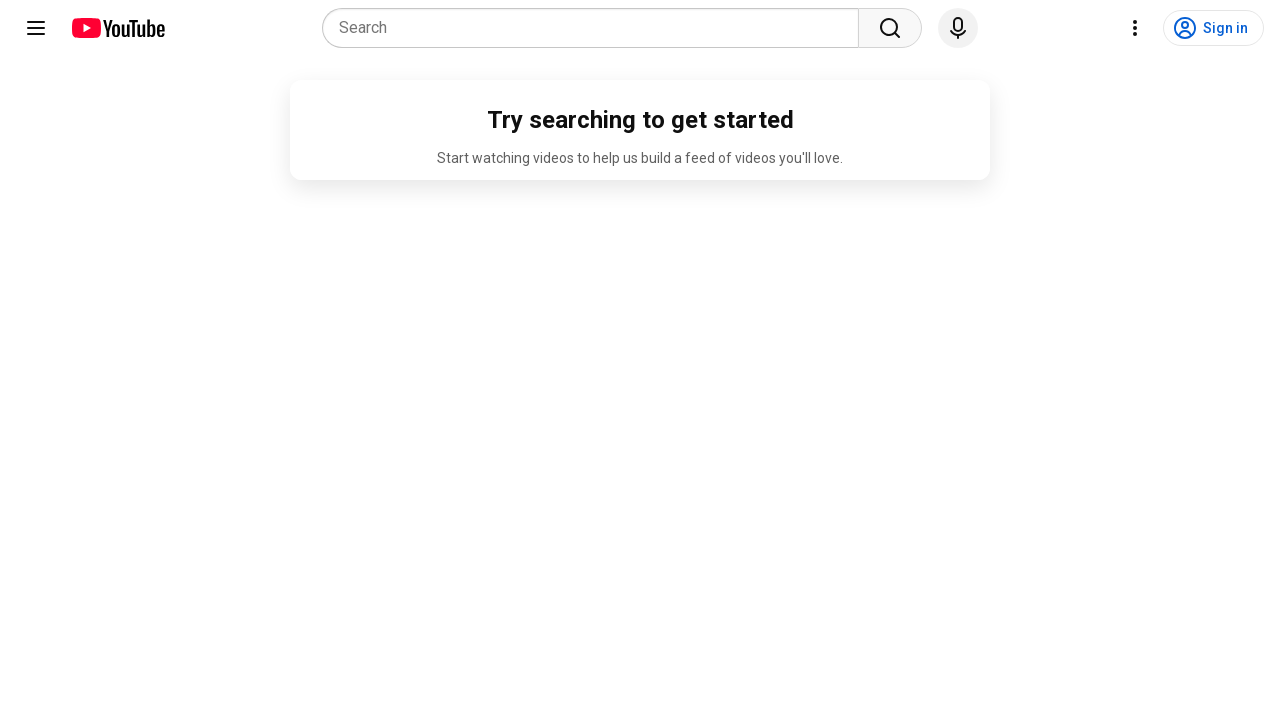

Clicked on YouTube search placeholder at (596, 28) on internal:attr=[placeholder="Search"i]
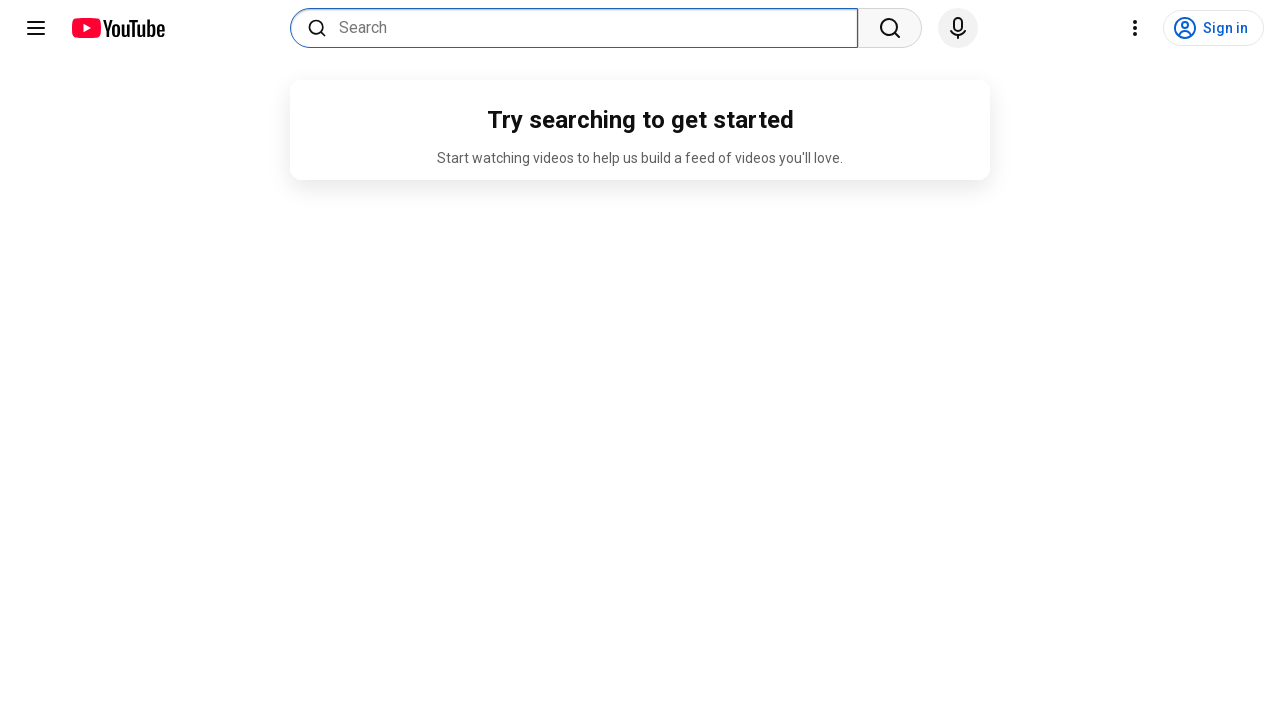

Filled search field with 'playwright best practices' on internal:attr=[placeholder="Search"i]
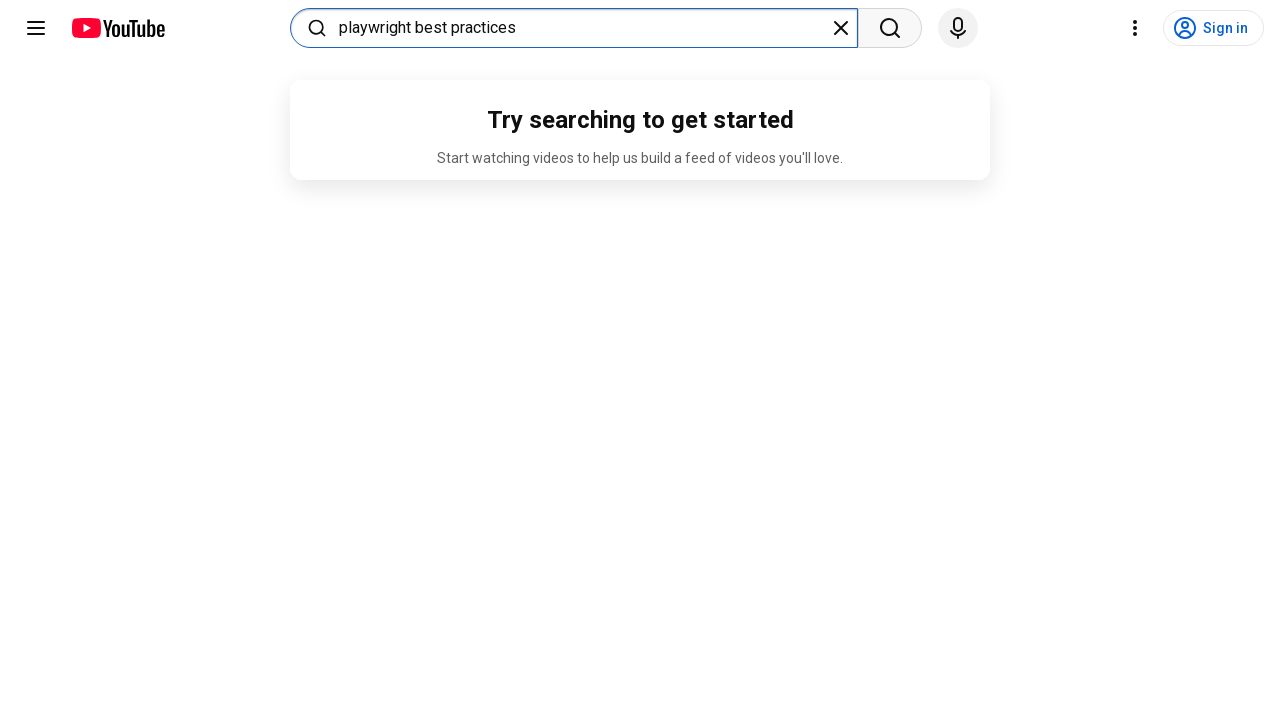

Pressed Enter to search for 'playwright best practices' on internal:attr=[placeholder="Search"i]
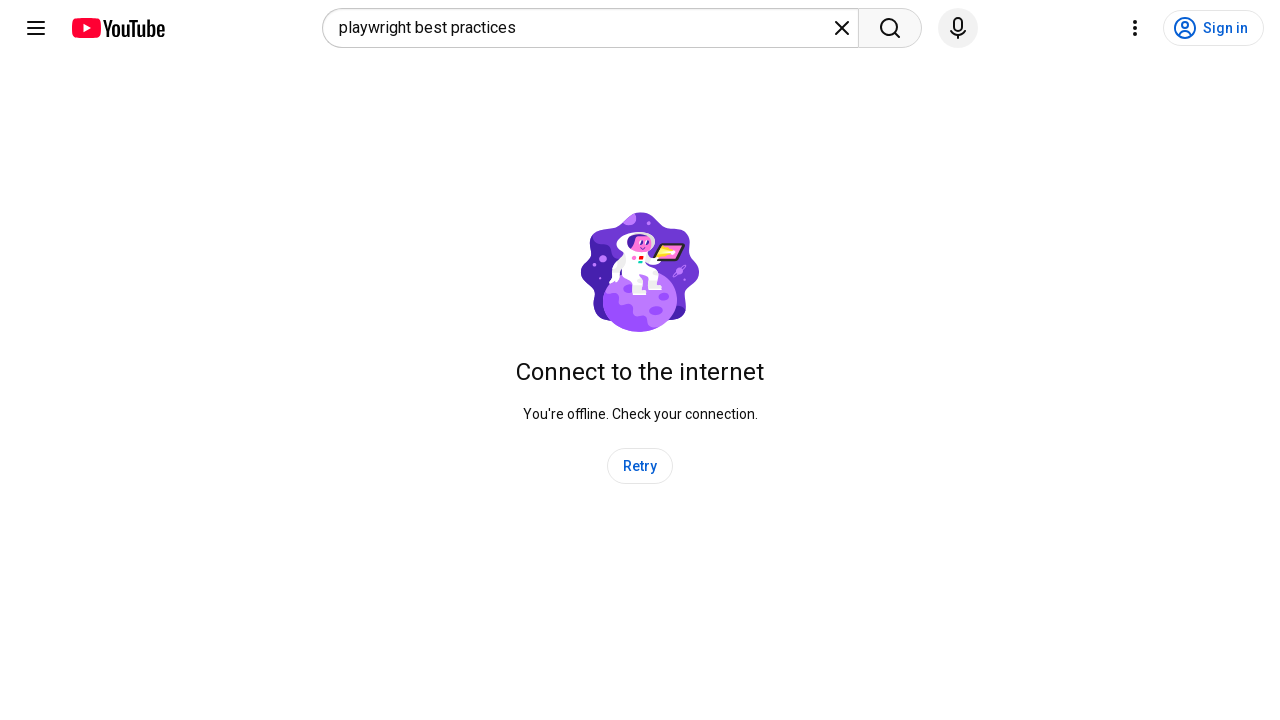

Waited 5 seconds for search results to load
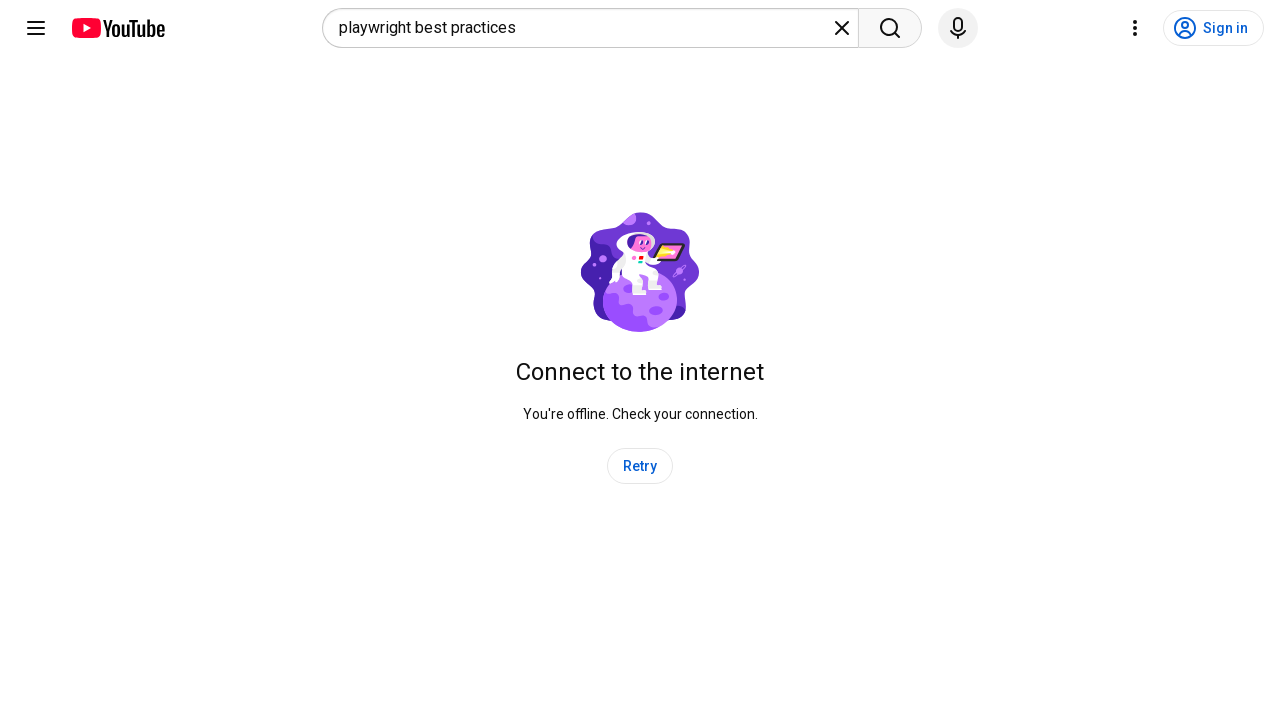

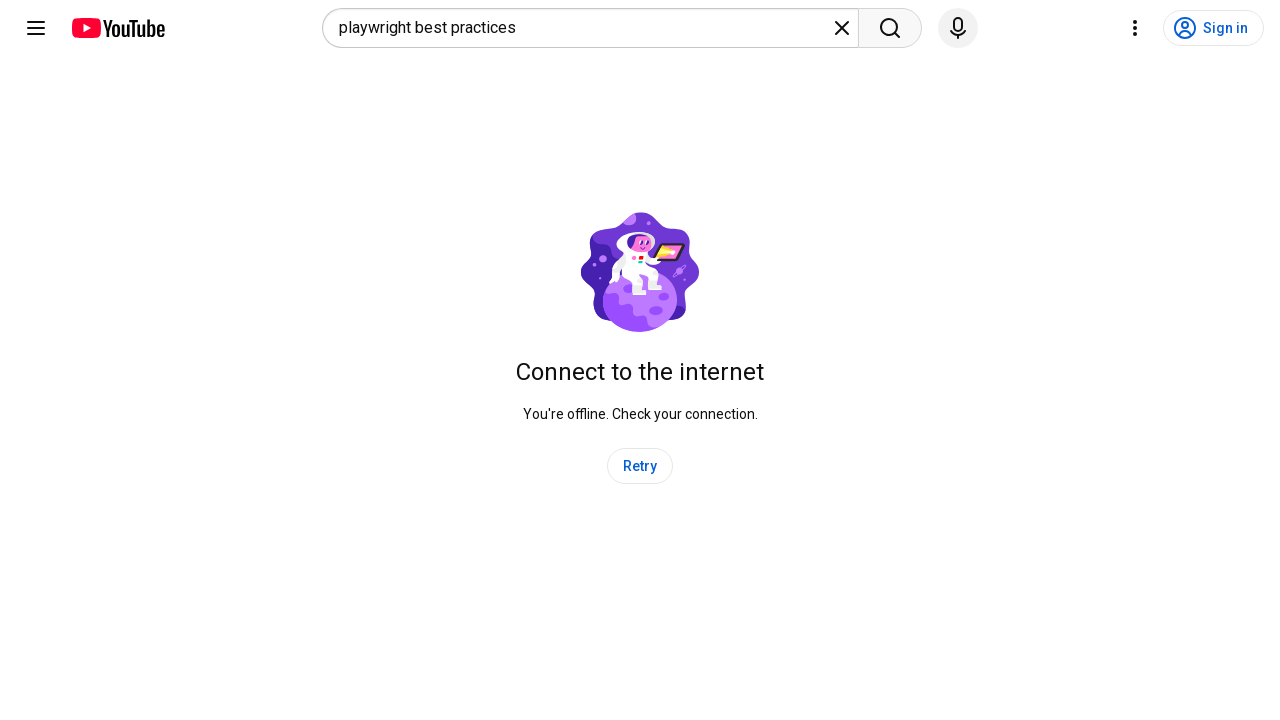